Tests waiting for an element to become hidden by hiding the h1 element via JavaScript and verifying it is no longer visible

Starting URL: https://example.com

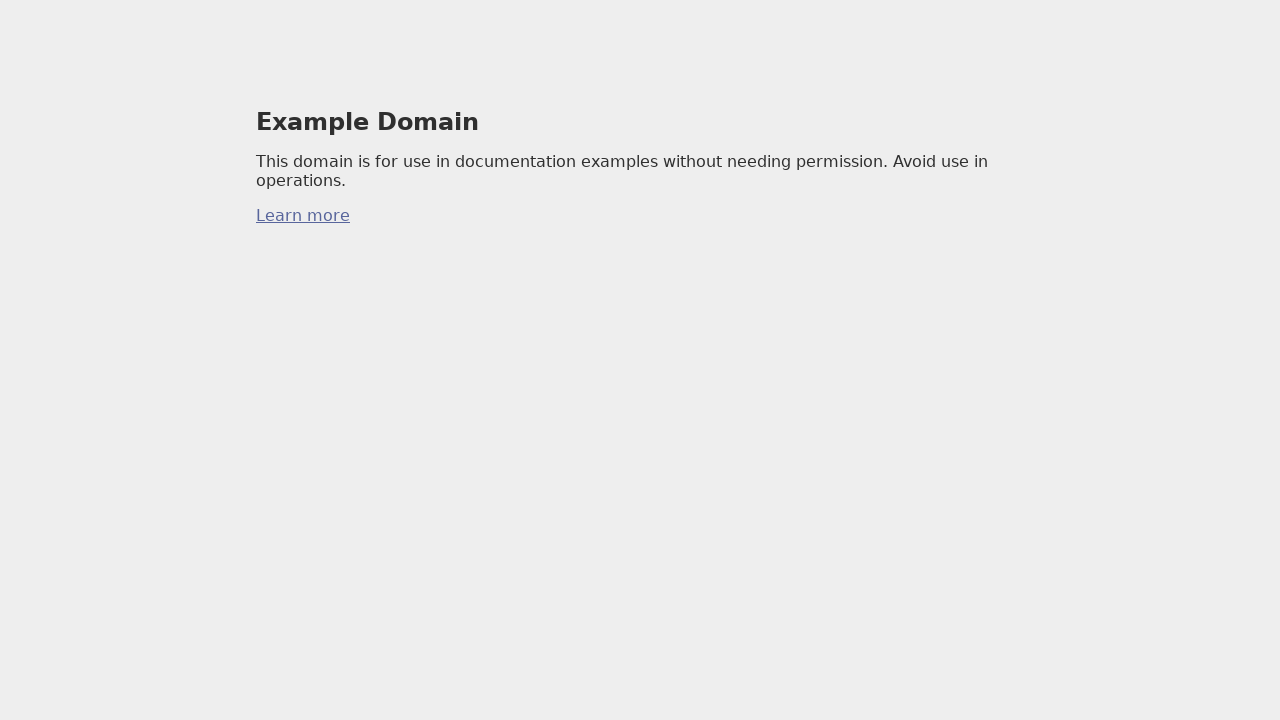

Hid h1 element via JavaScript by setting display to 'none'
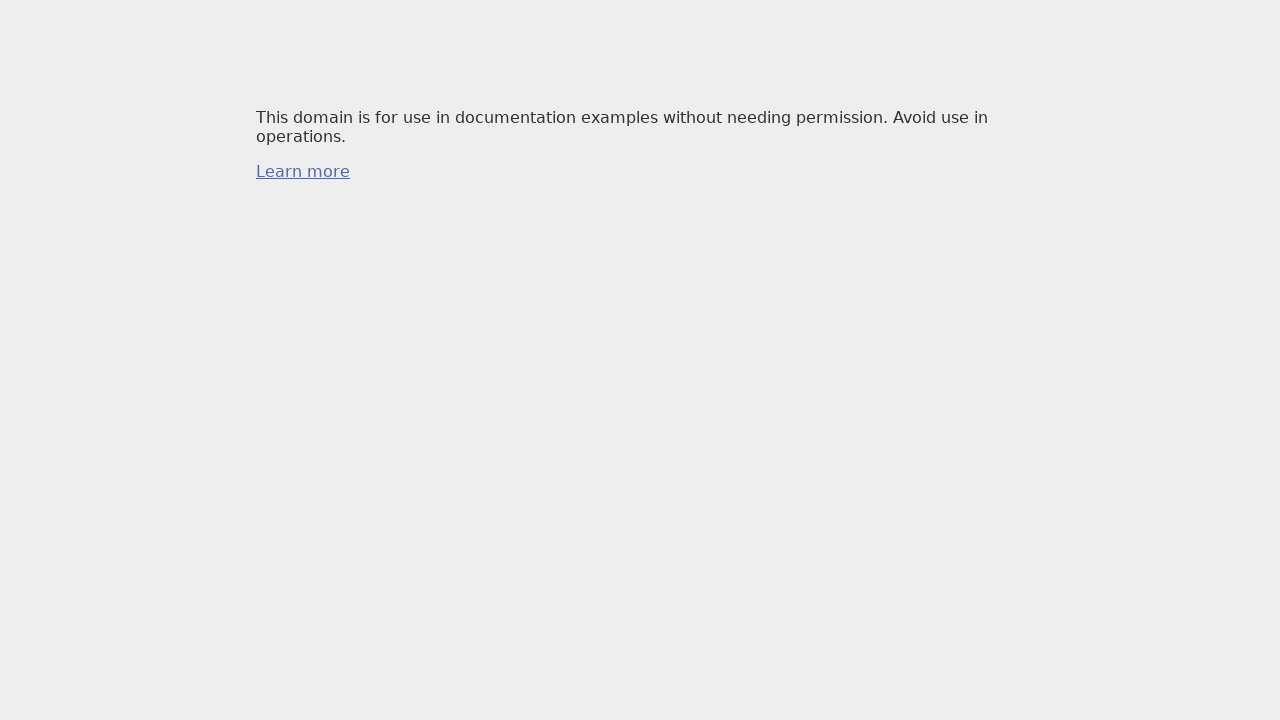

Waited for h1 element to become hidden
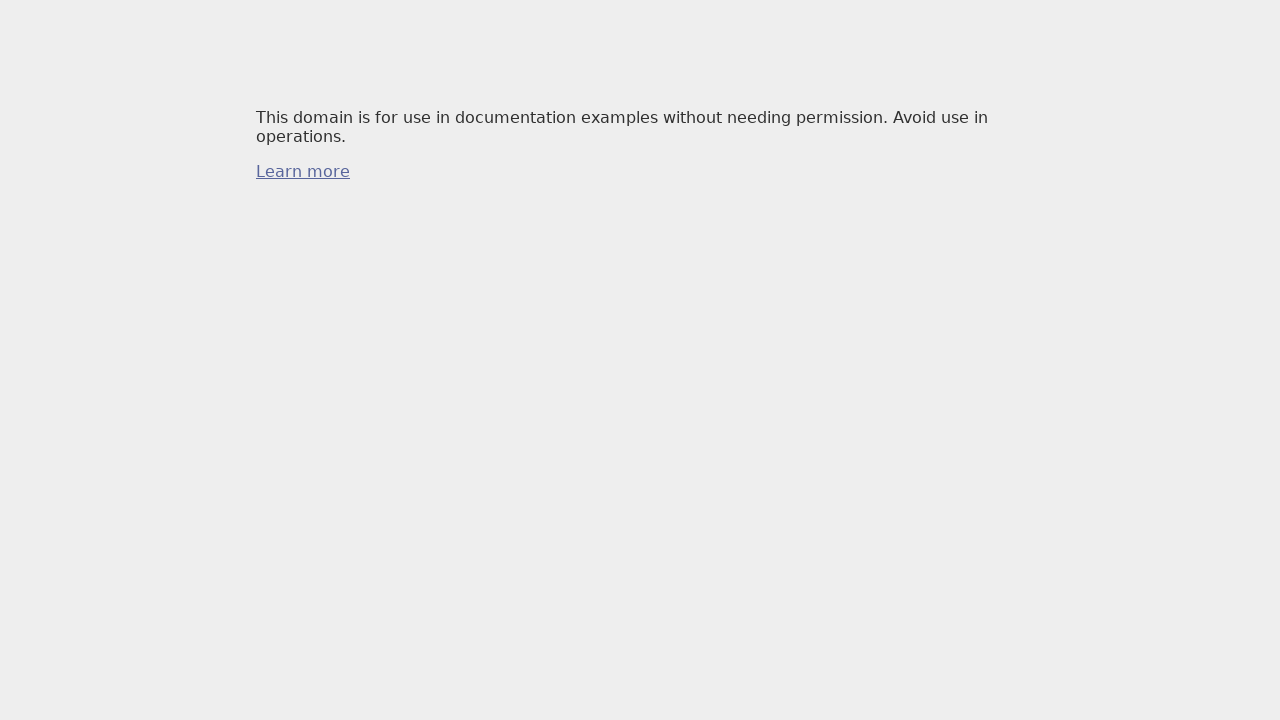

Verified h1 element is hidden
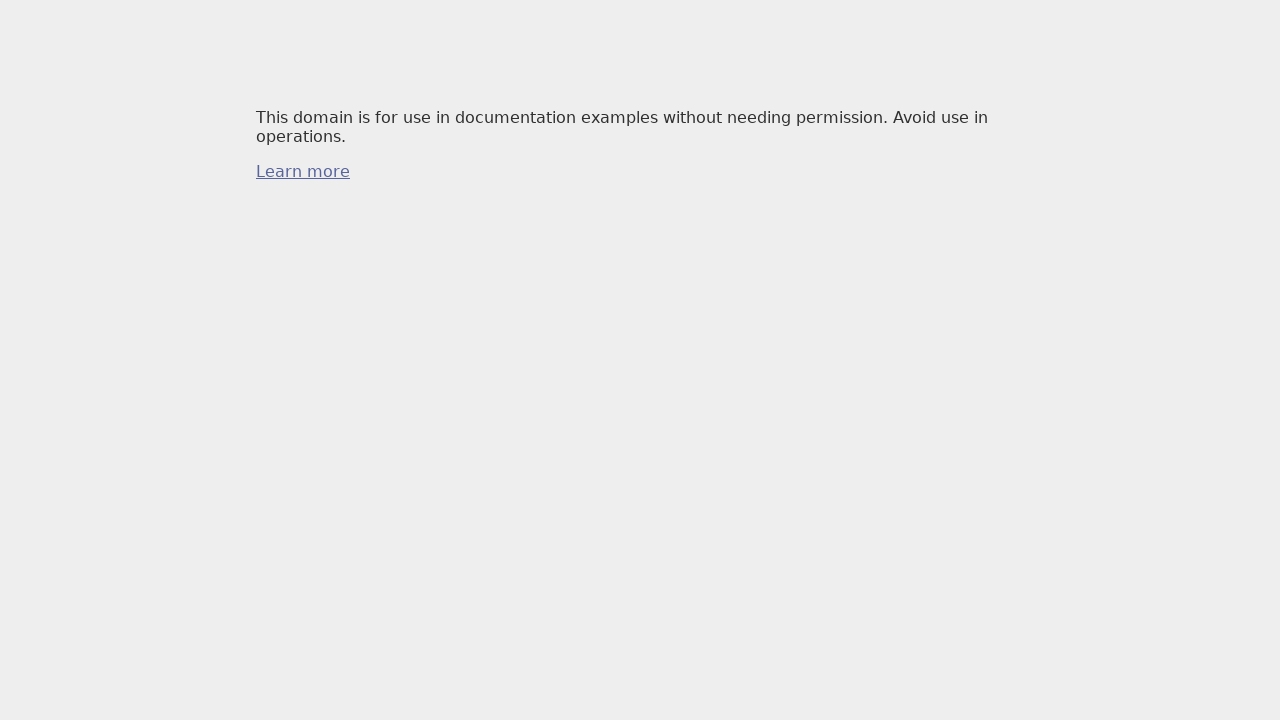

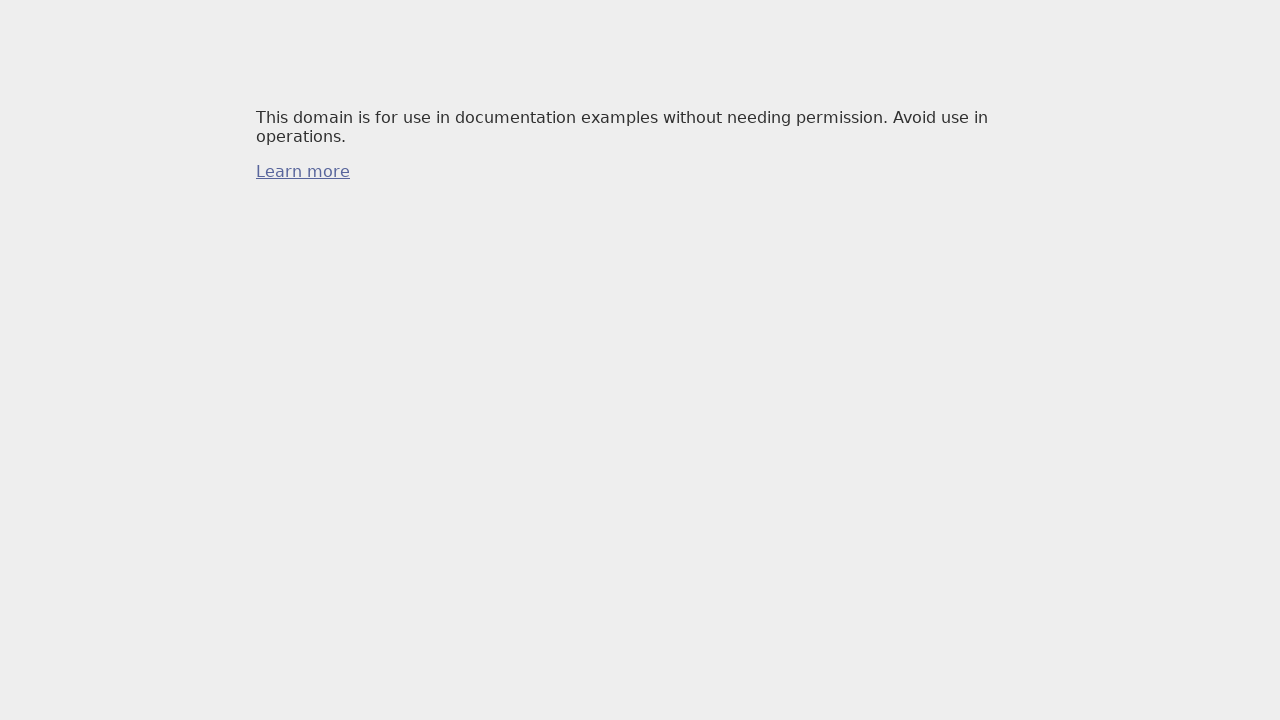